Tests file upload functionality by uploading files through the file input element

Starting URL: https://blueimp.github.io/jQuery-File-Upload/

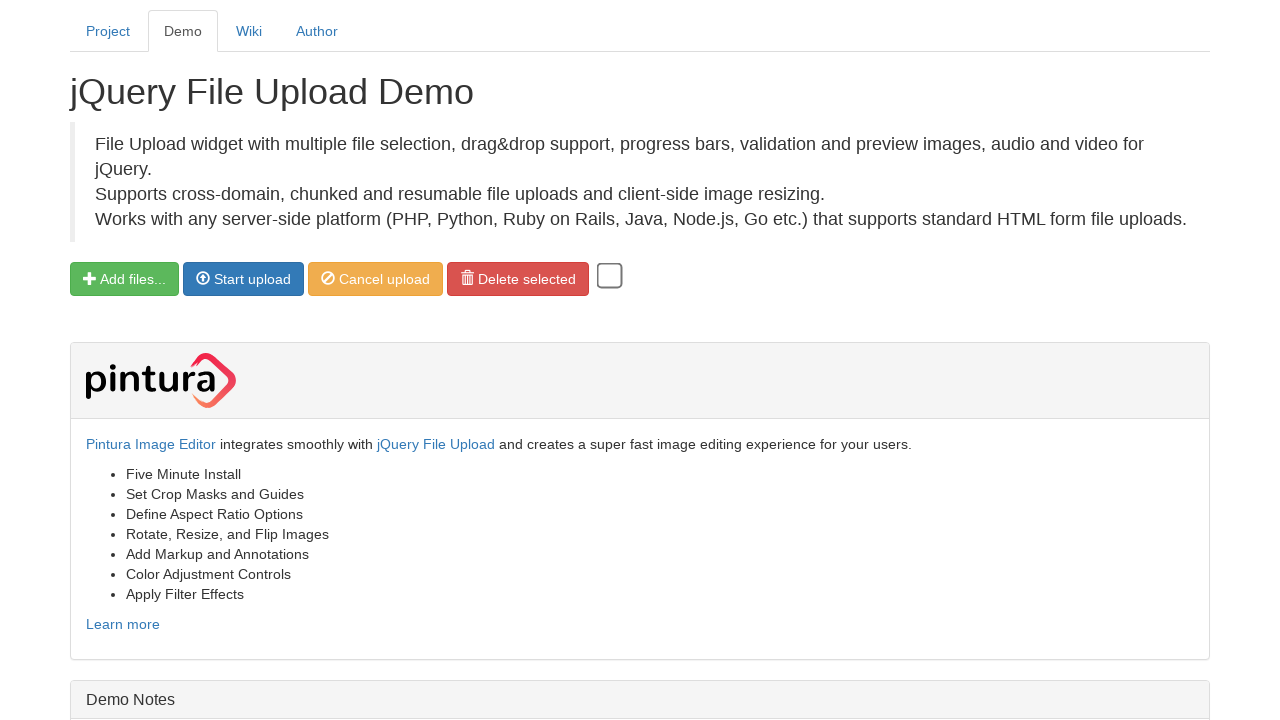

Created first temporary test file
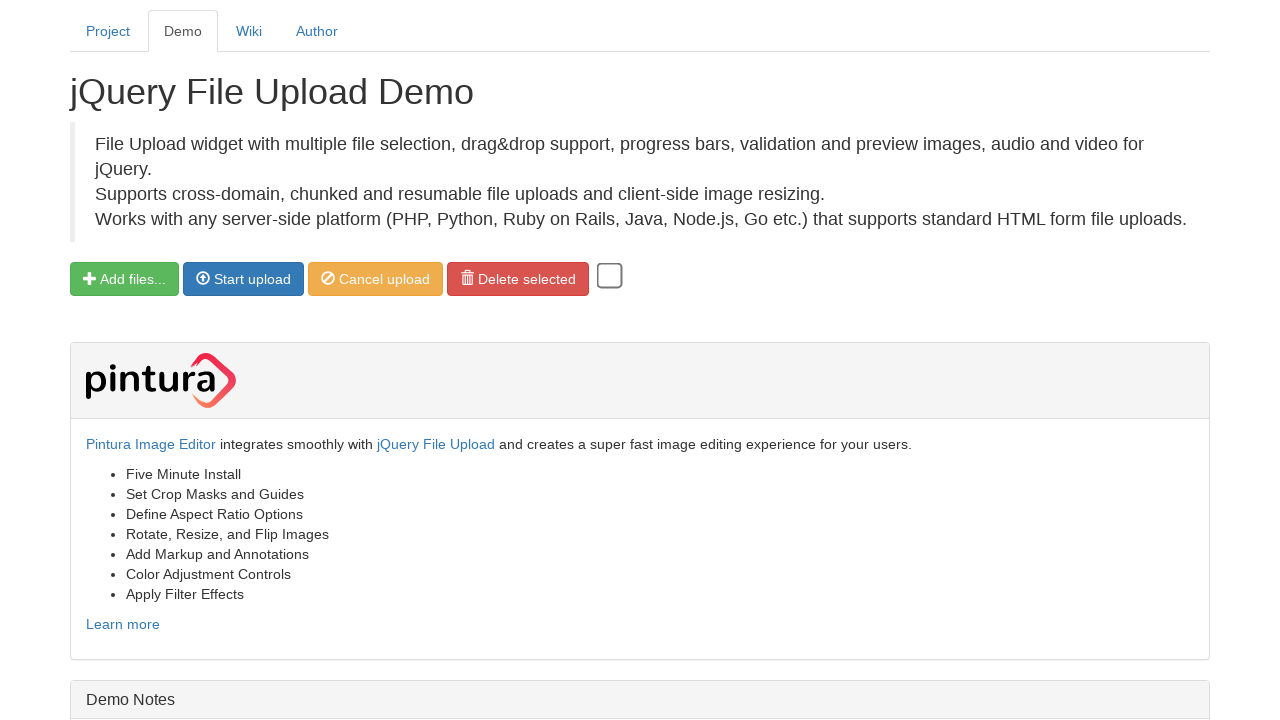

Created second temporary test file
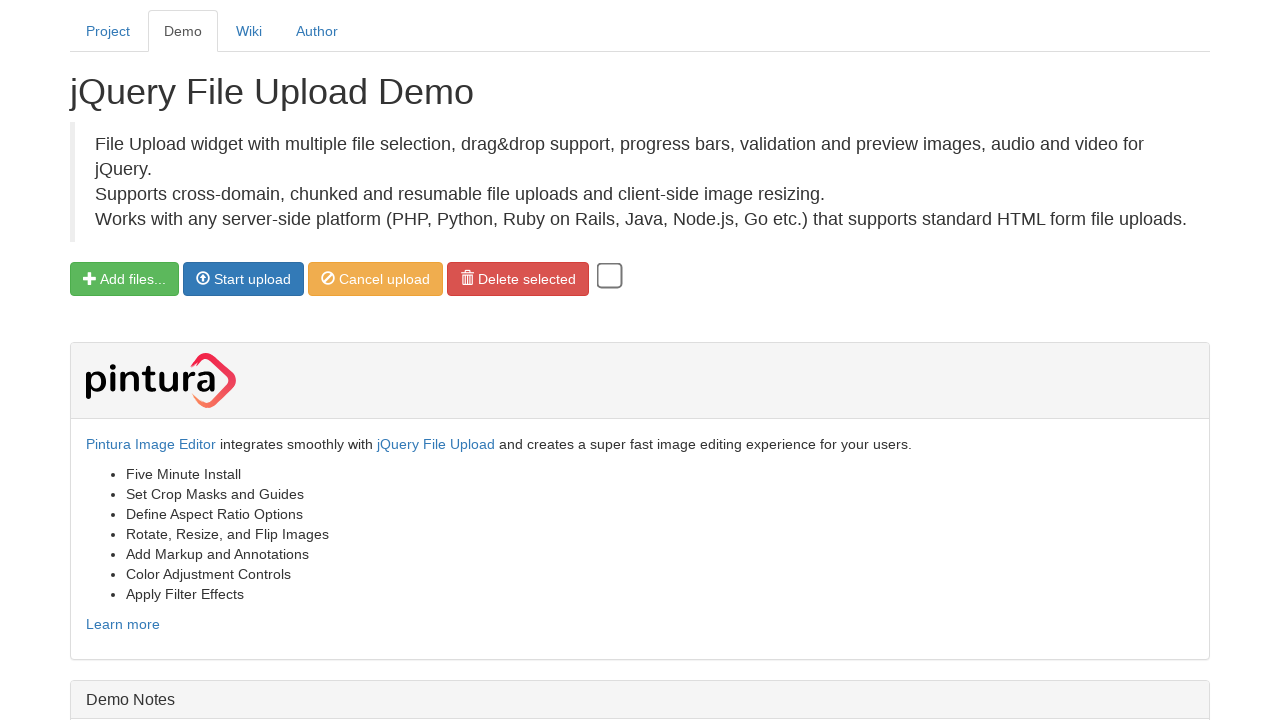

Set input files for upload with both test files
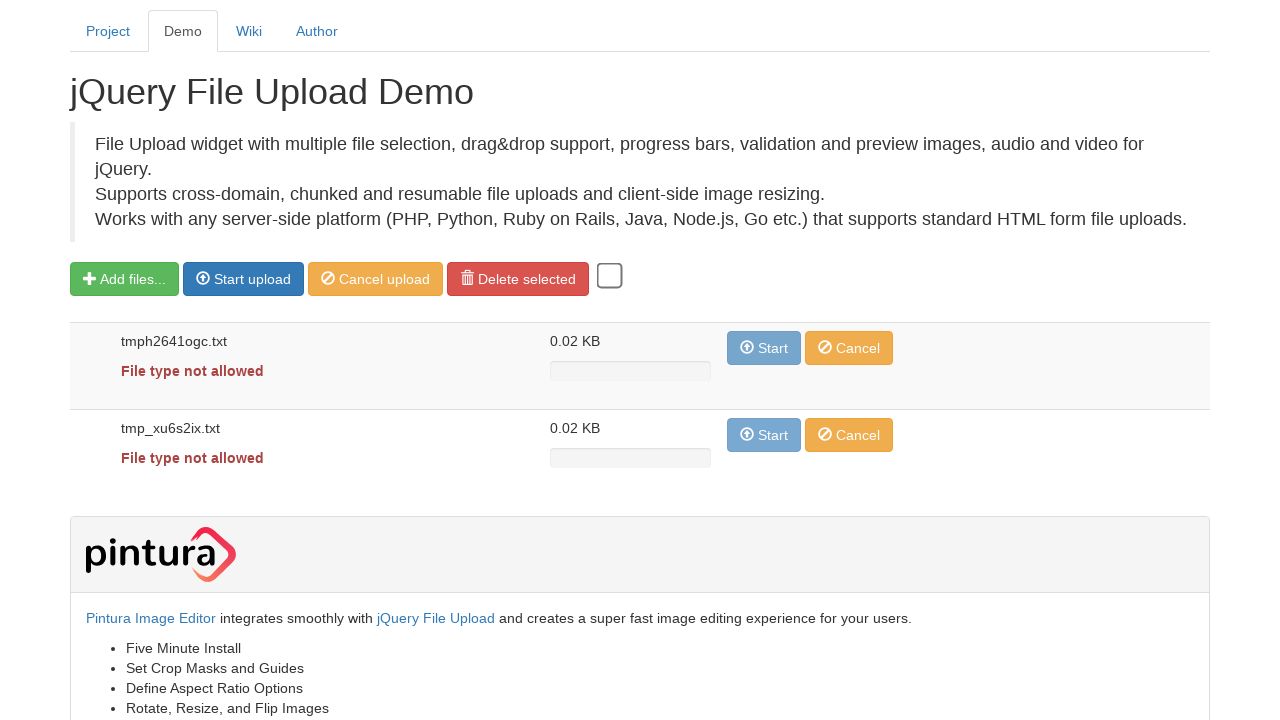

Clicked start button to begin uploading first file at (244, 279) on .start >> nth=0
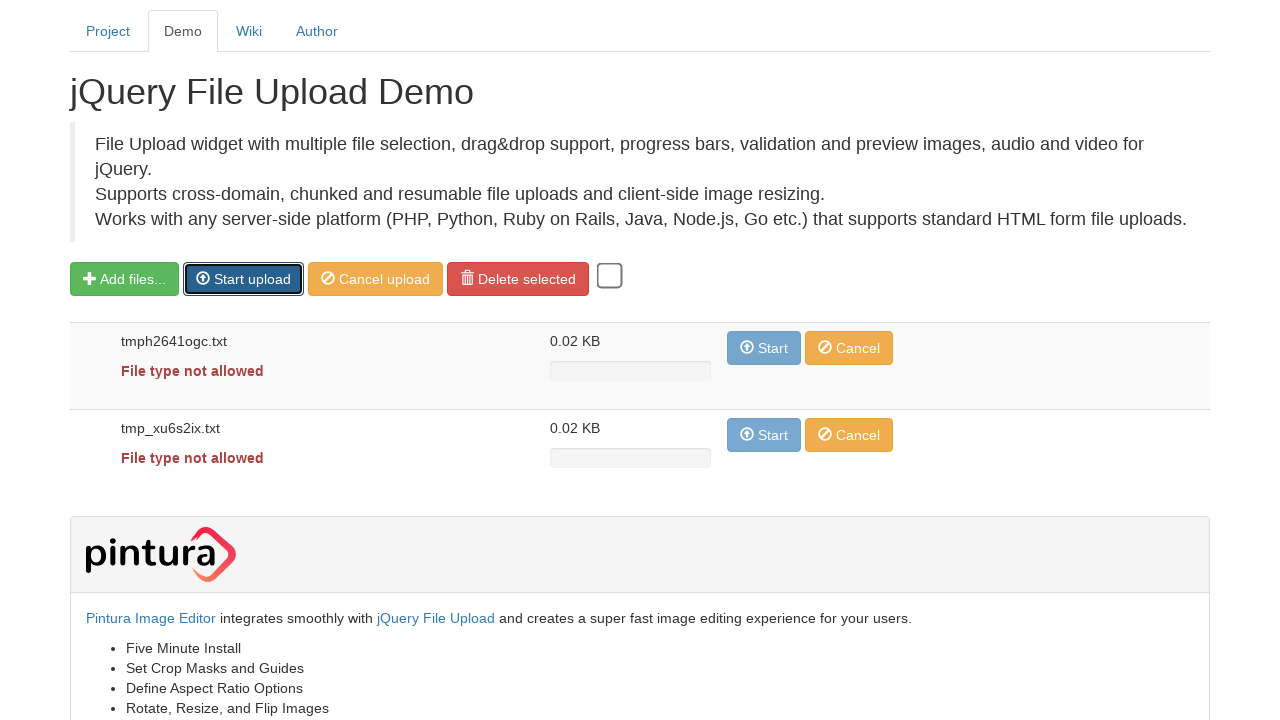

Cleaned up temporary test files
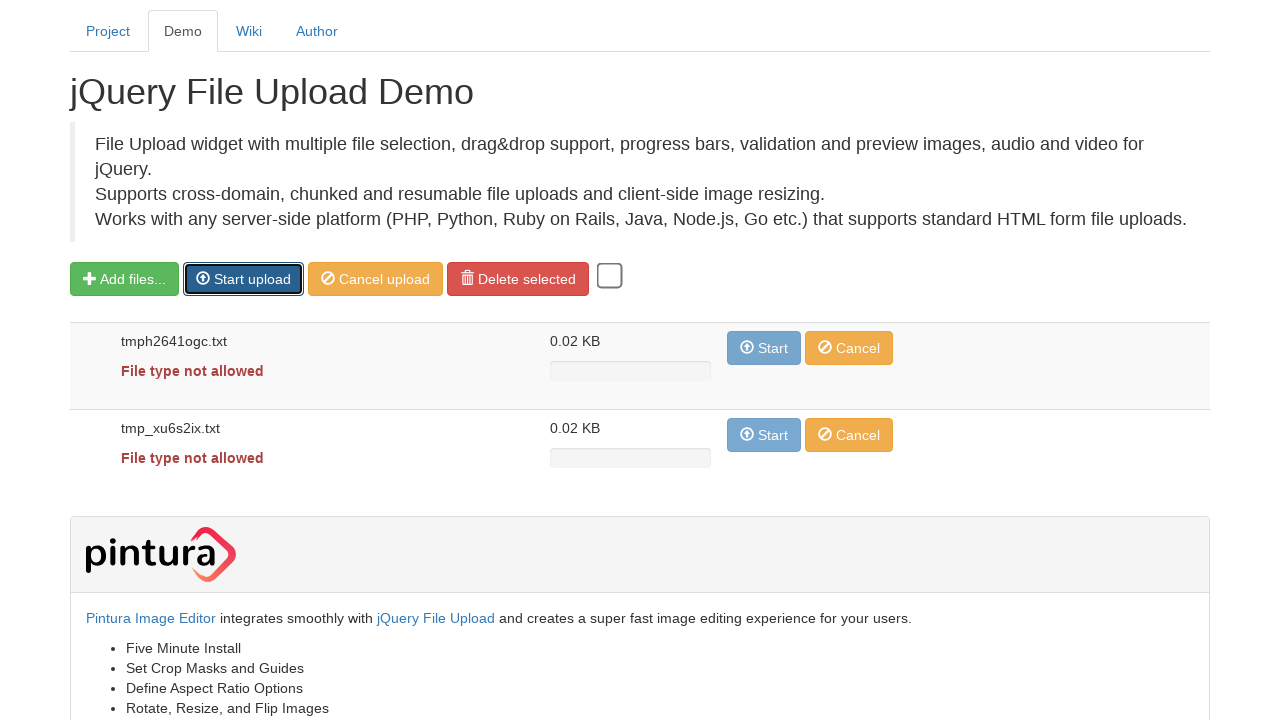

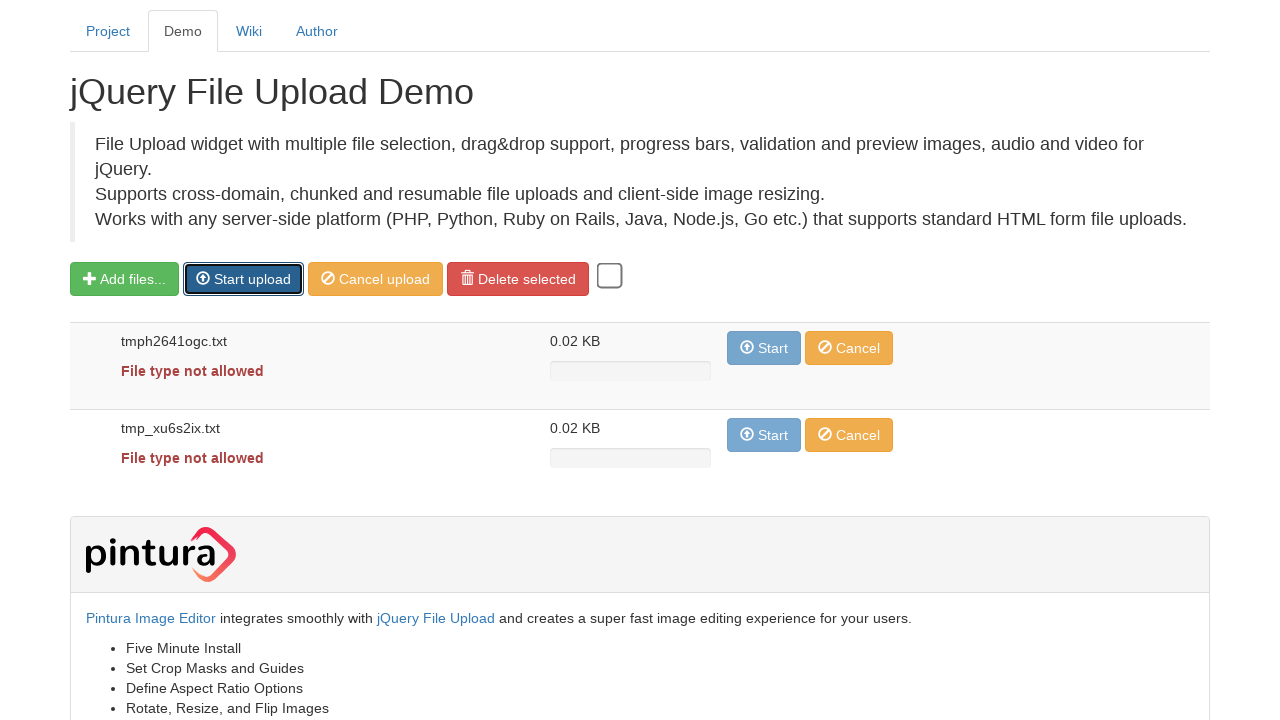